Tests that the Clear completed button displays correct text when items are completed

Starting URL: https://demo.playwright.dev/todomvc

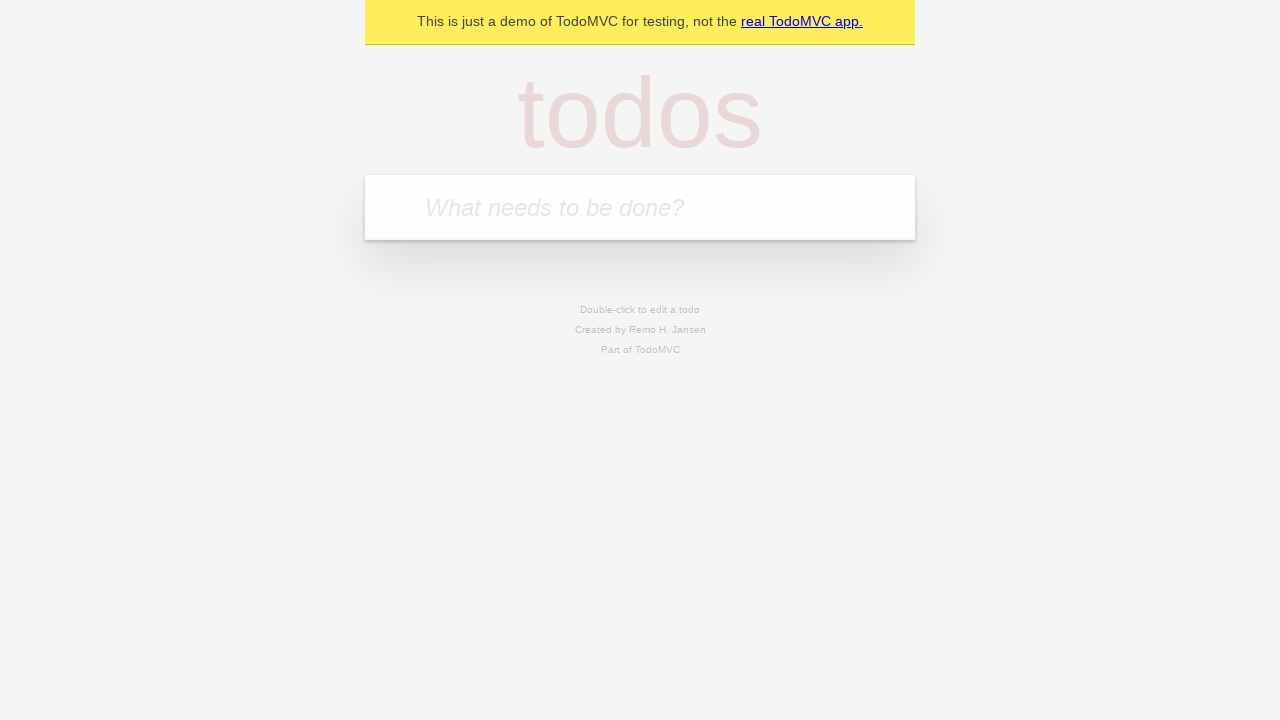

Filled todo input with 'buy some cheese' on internal:attr=[placeholder="What needs to be done?"i]
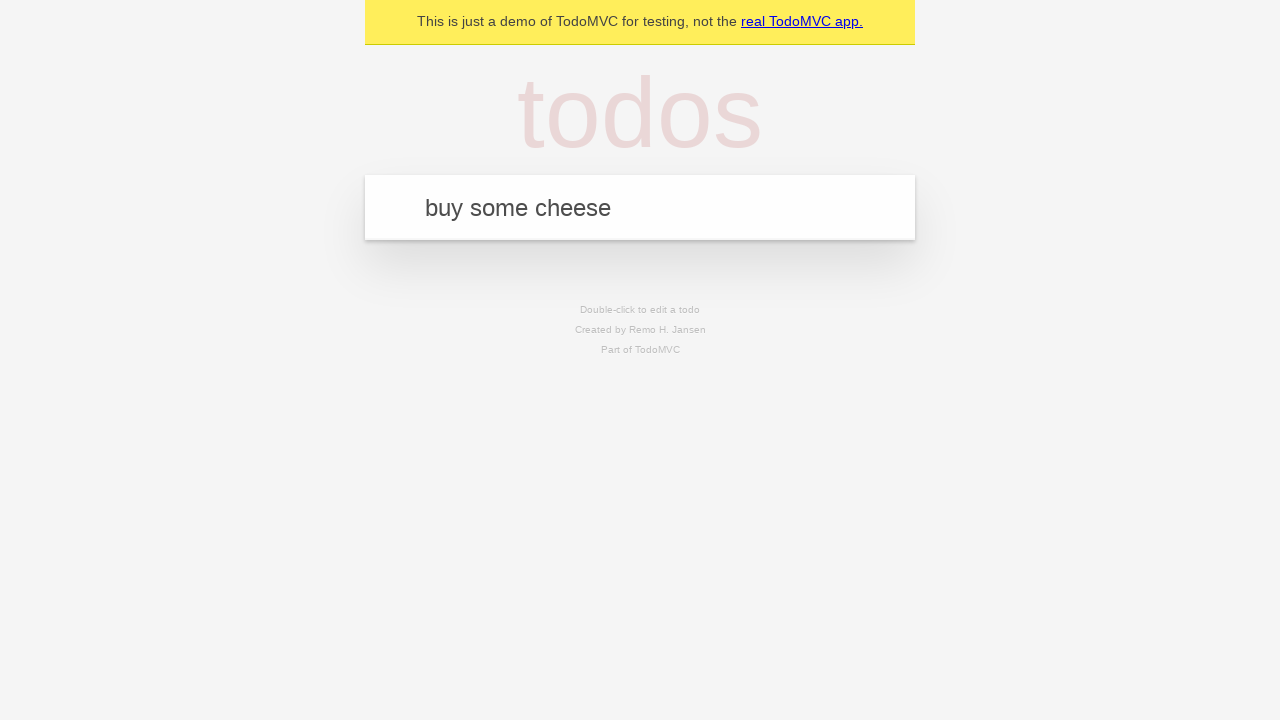

Pressed Enter to add 'buy some cheese' to the todo list on internal:attr=[placeholder="What needs to be done?"i]
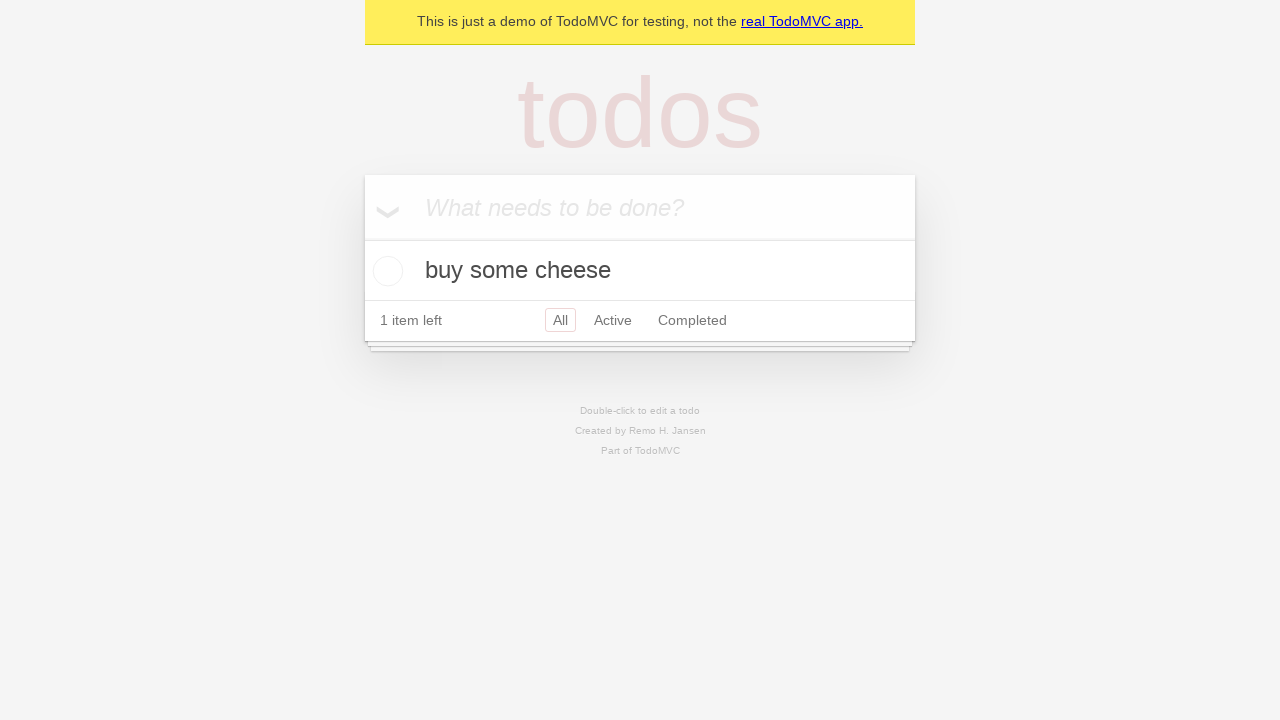

Filled todo input with 'feed the cat' on internal:attr=[placeholder="What needs to be done?"i]
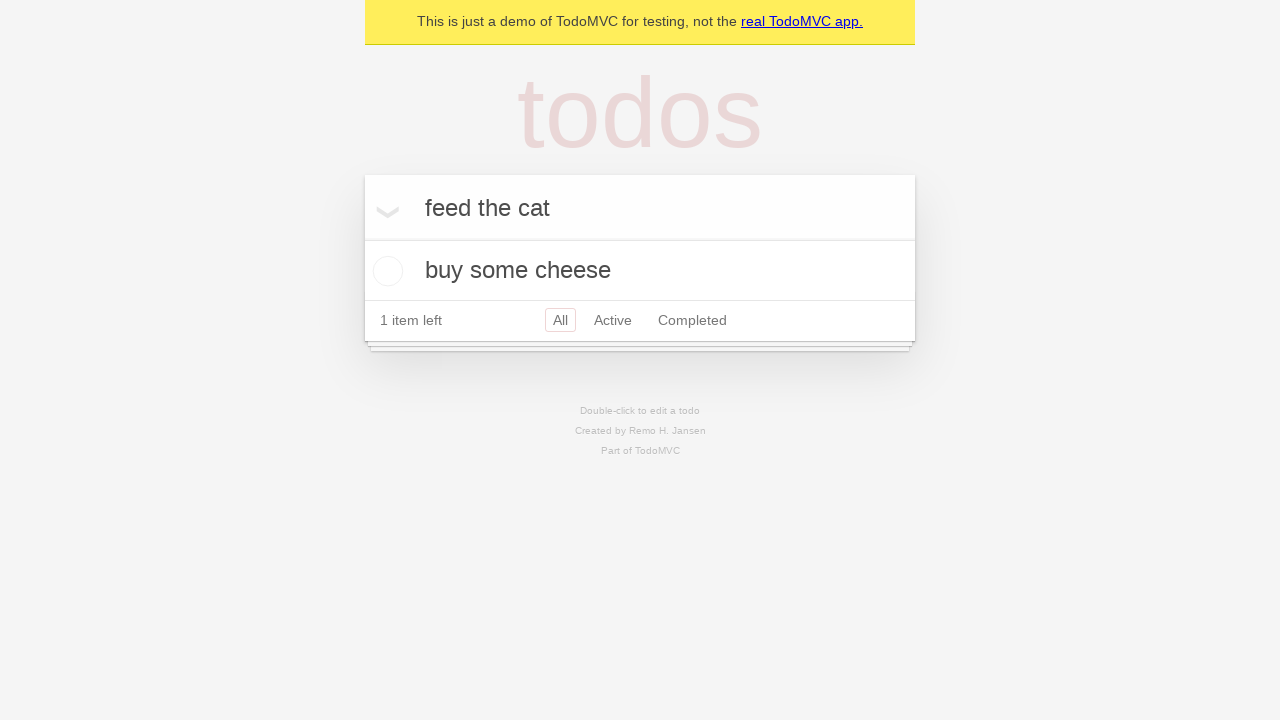

Pressed Enter to add 'feed the cat' to the todo list on internal:attr=[placeholder="What needs to be done?"i]
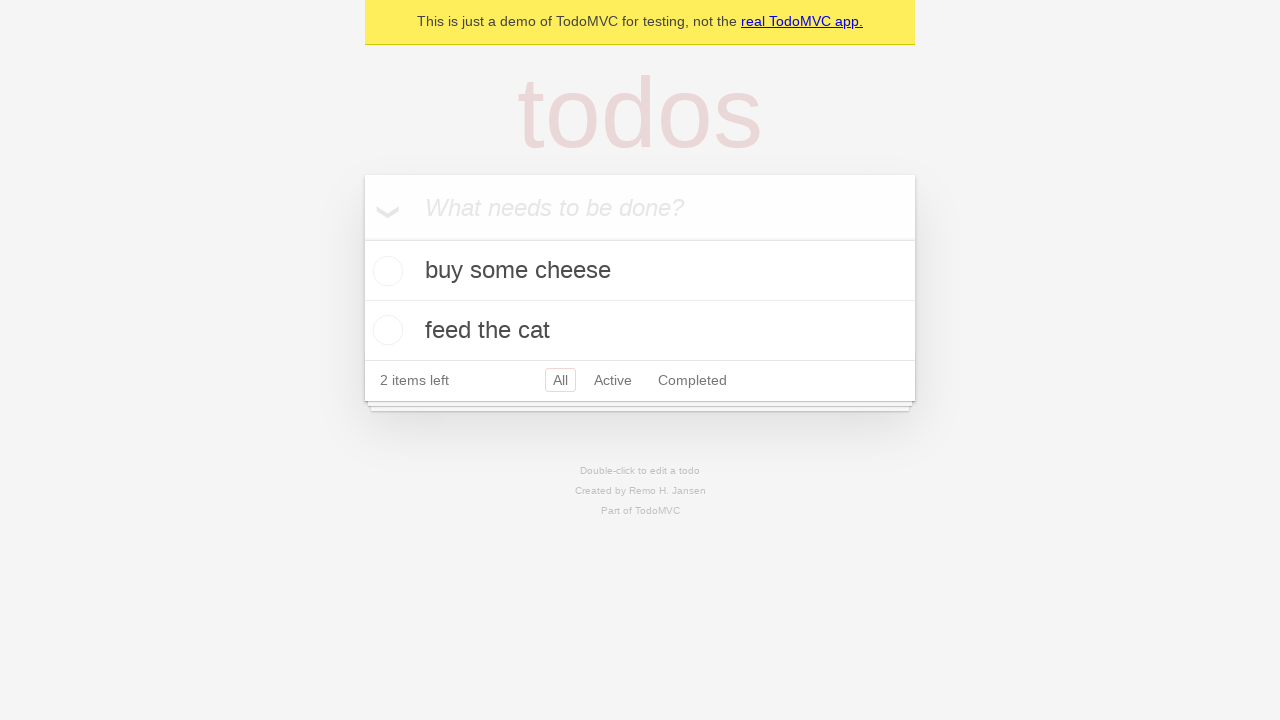

Filled todo input with 'book a doctors appointment' on internal:attr=[placeholder="What needs to be done?"i]
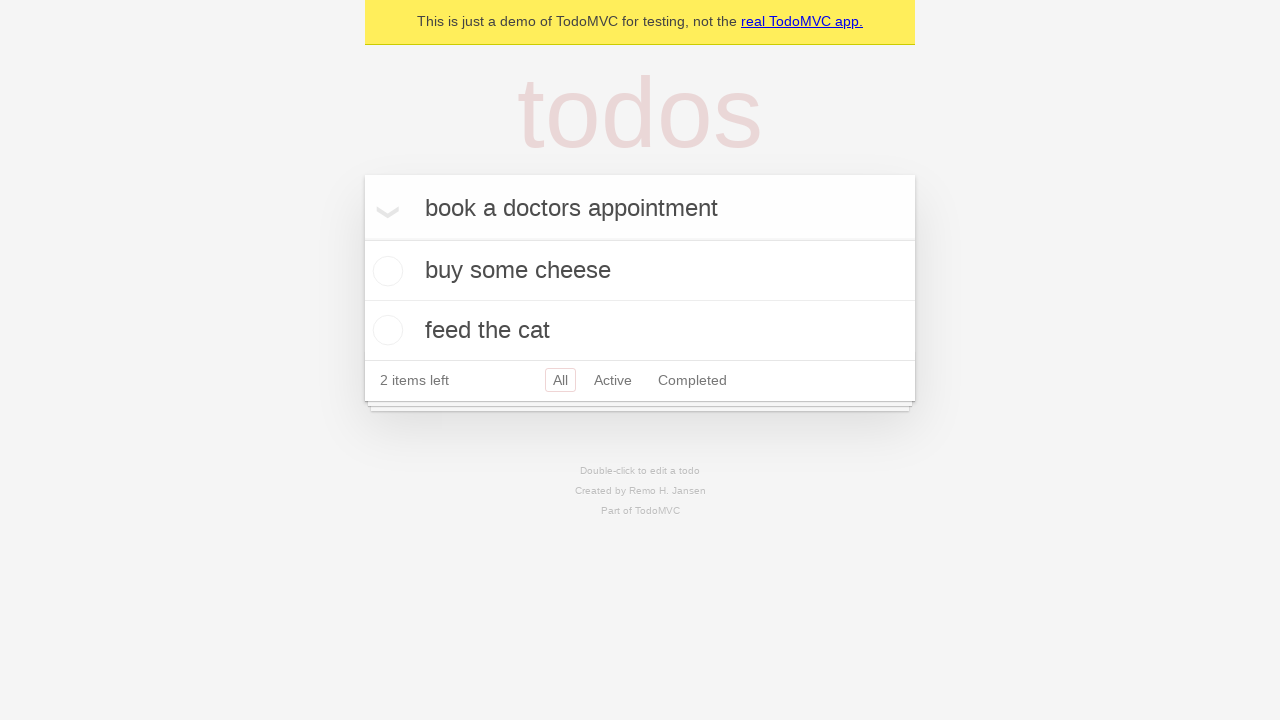

Pressed Enter to add 'book a doctors appointment' to the todo list on internal:attr=[placeholder="What needs to be done?"i]
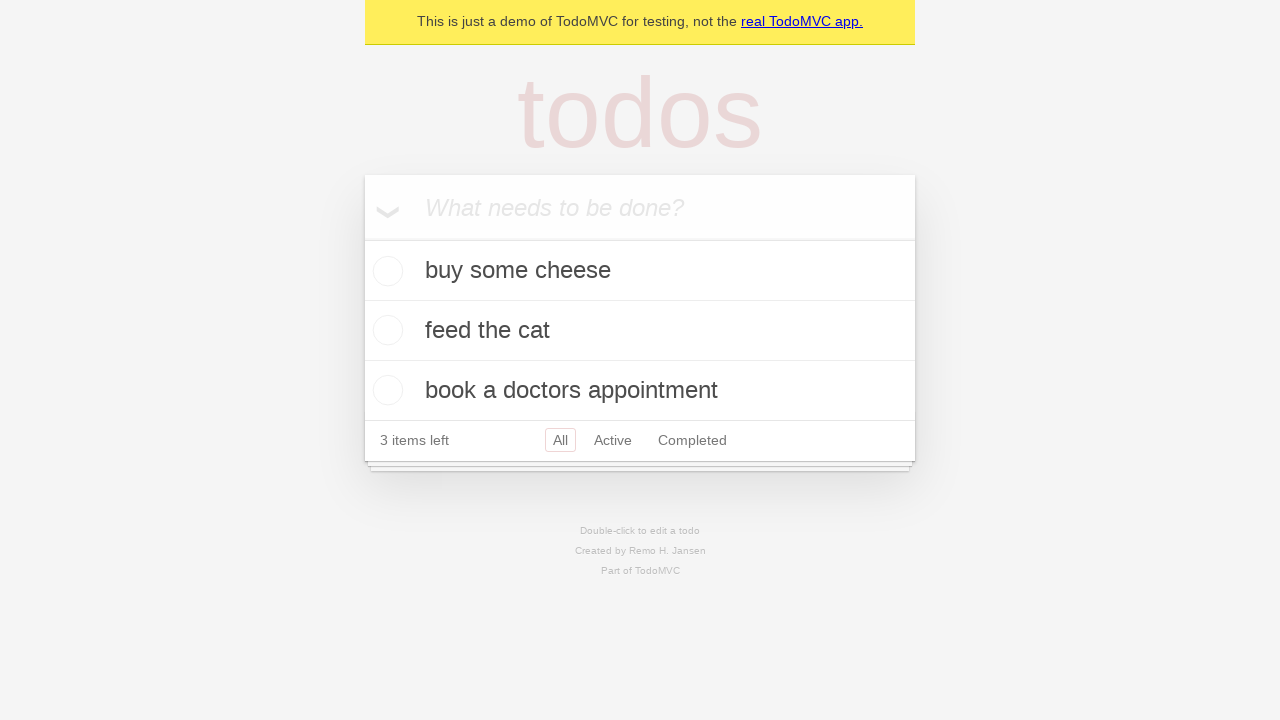

All 3 todo items loaded and visible
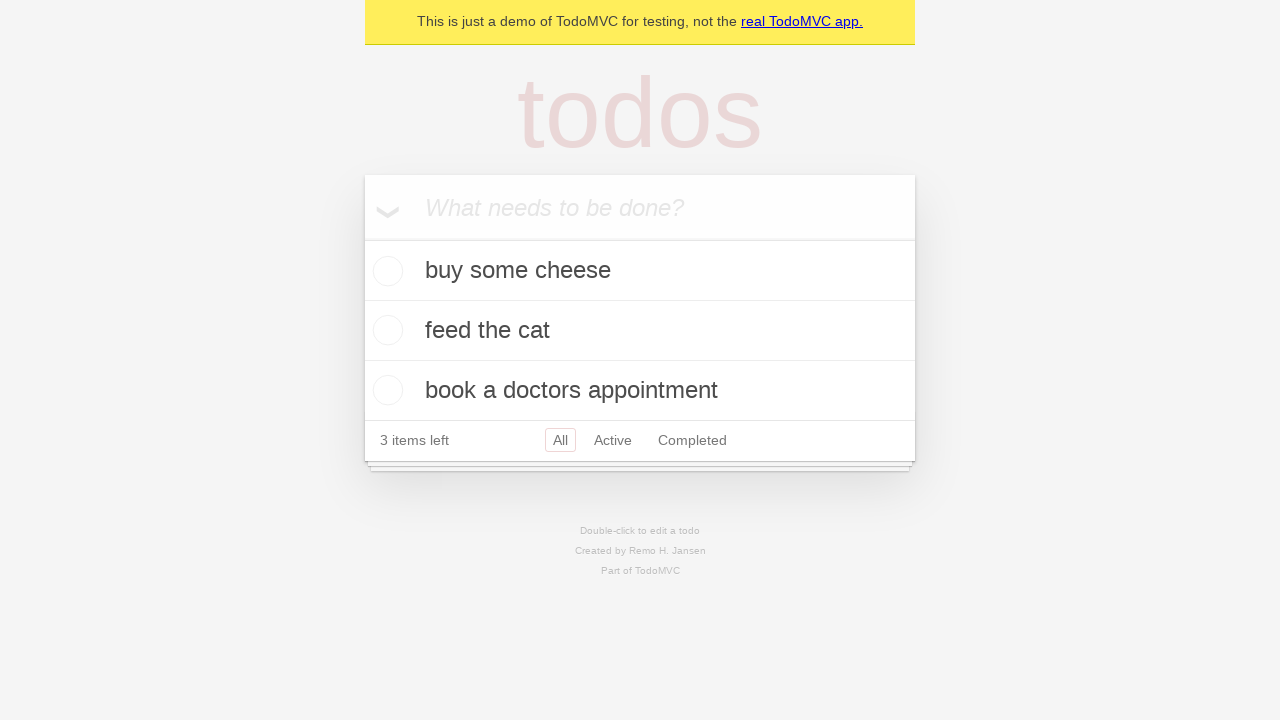

Checked the first todo item as completed at (385, 271) on .todo-list li .toggle >> nth=0
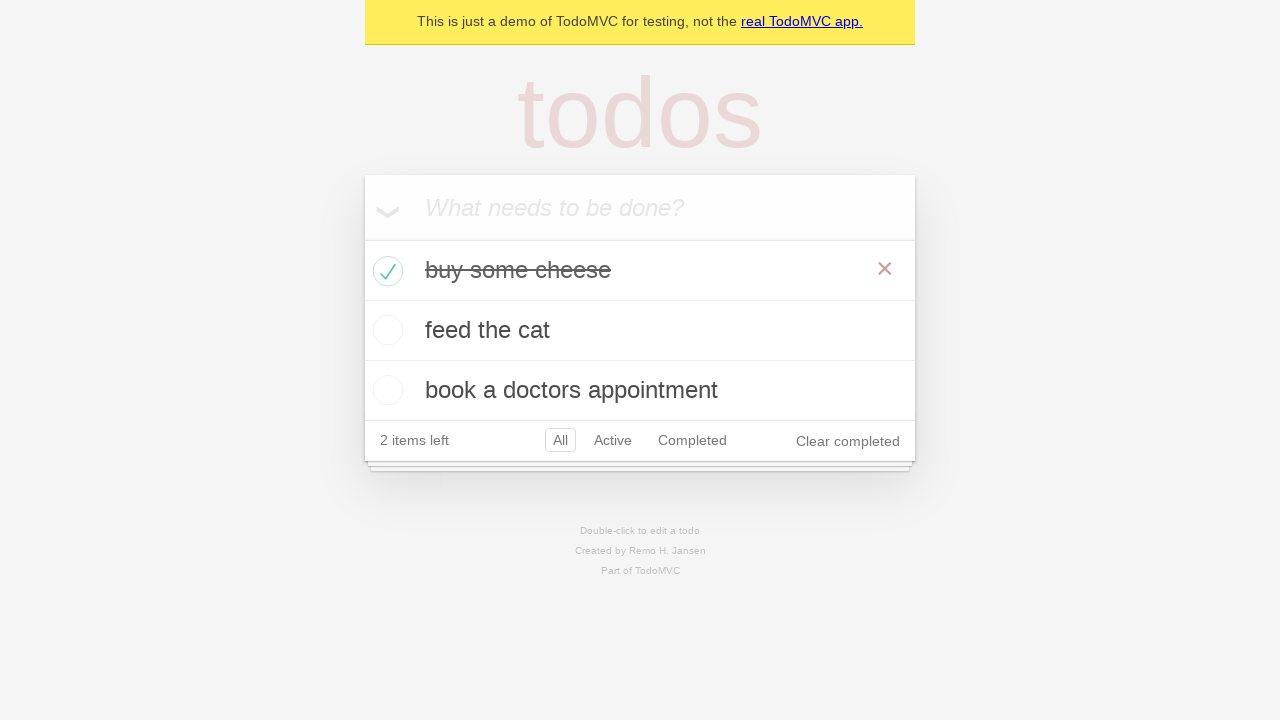

Clear completed button is now visible
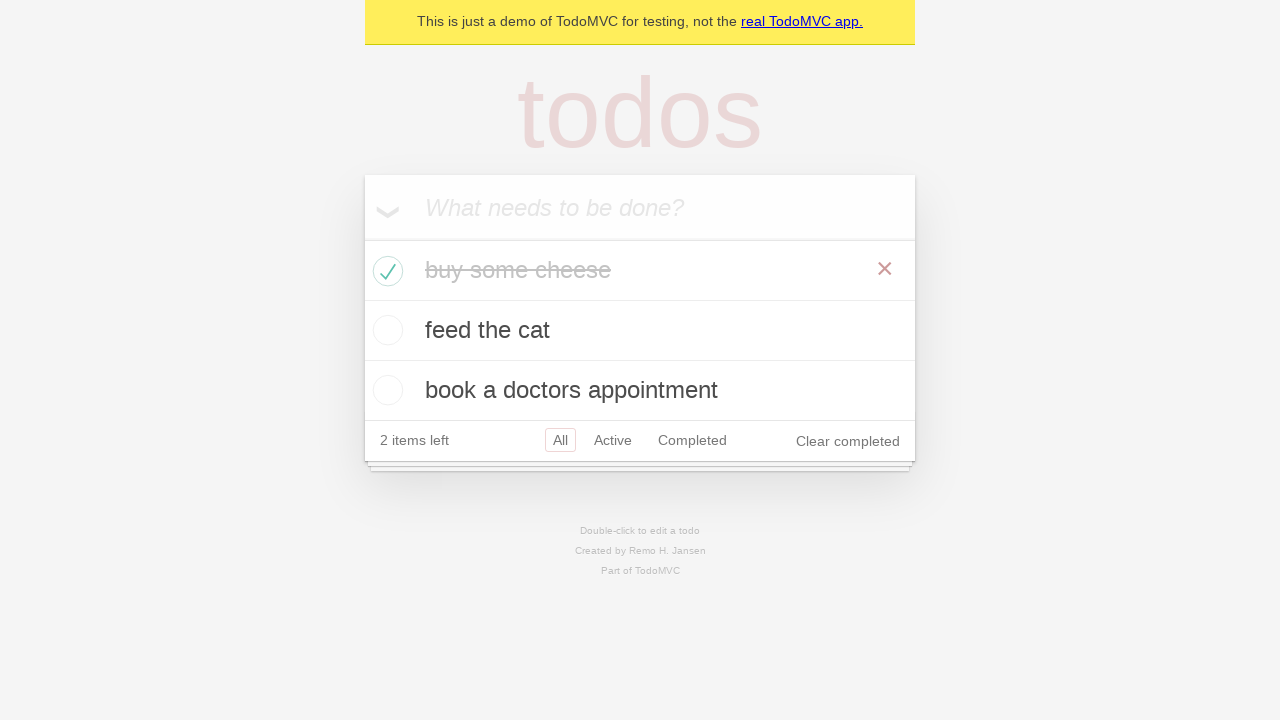

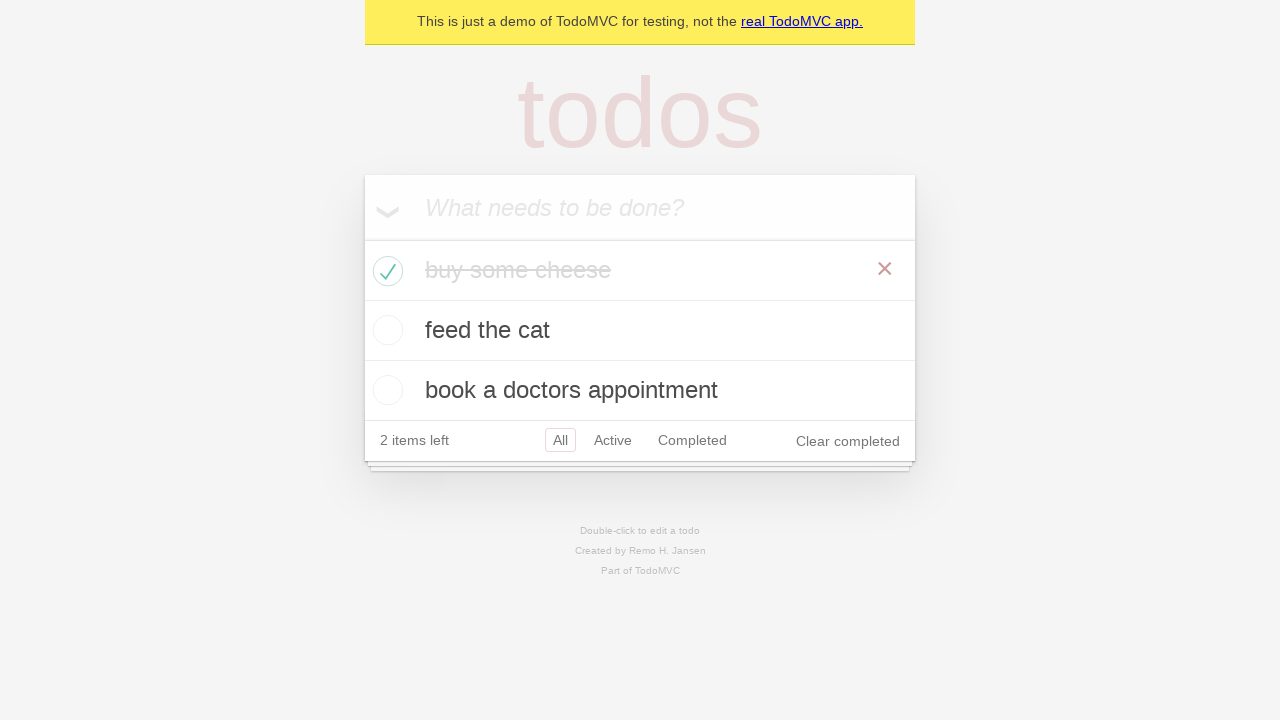